Tests radio button selection by clicking on the "Yes" radio button option

Starting URL: https://demoqa.com/radio-button

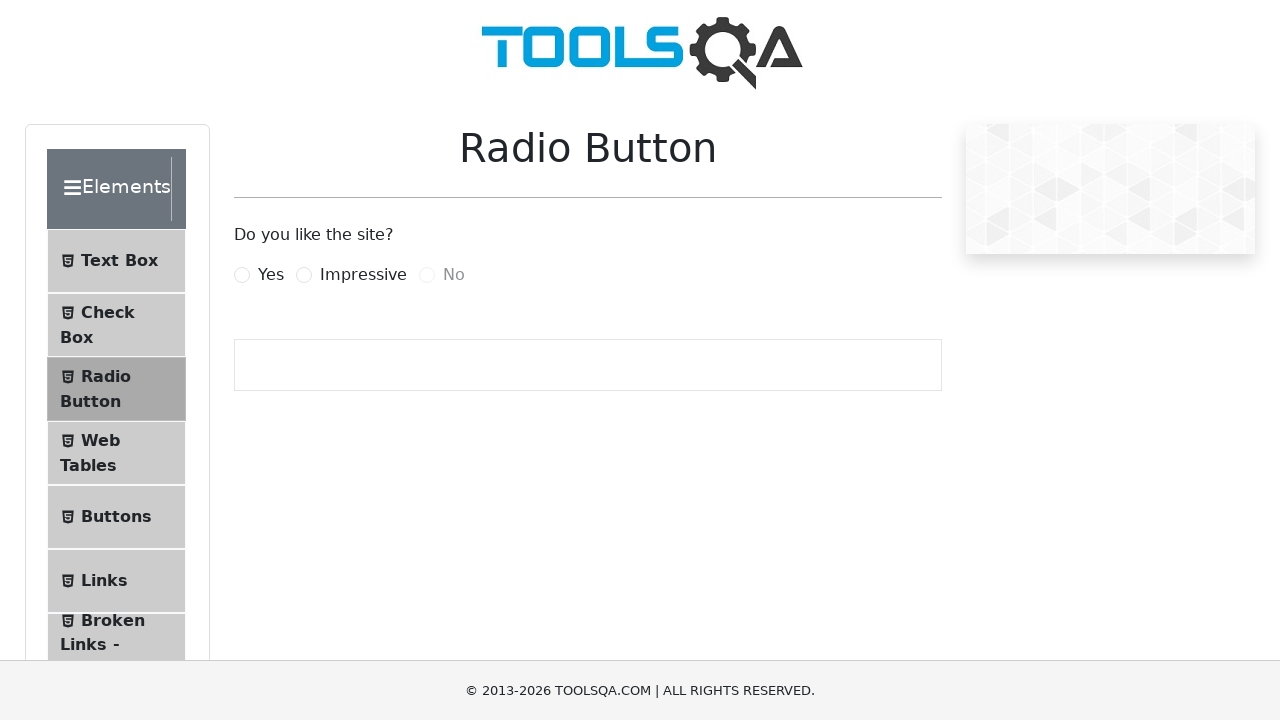

Clicked on the 'Yes' radio button option at (271, 275) on label[for='yesRadio']
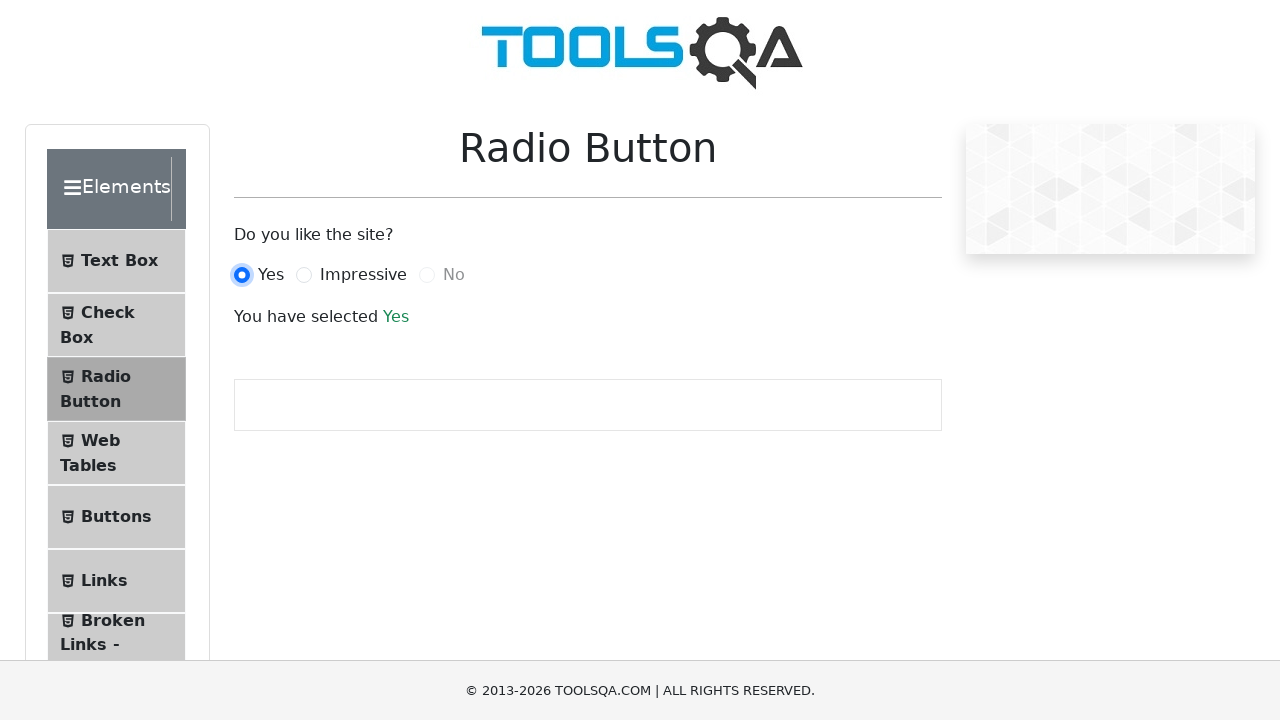

Waited 5 seconds to see the radio button selection
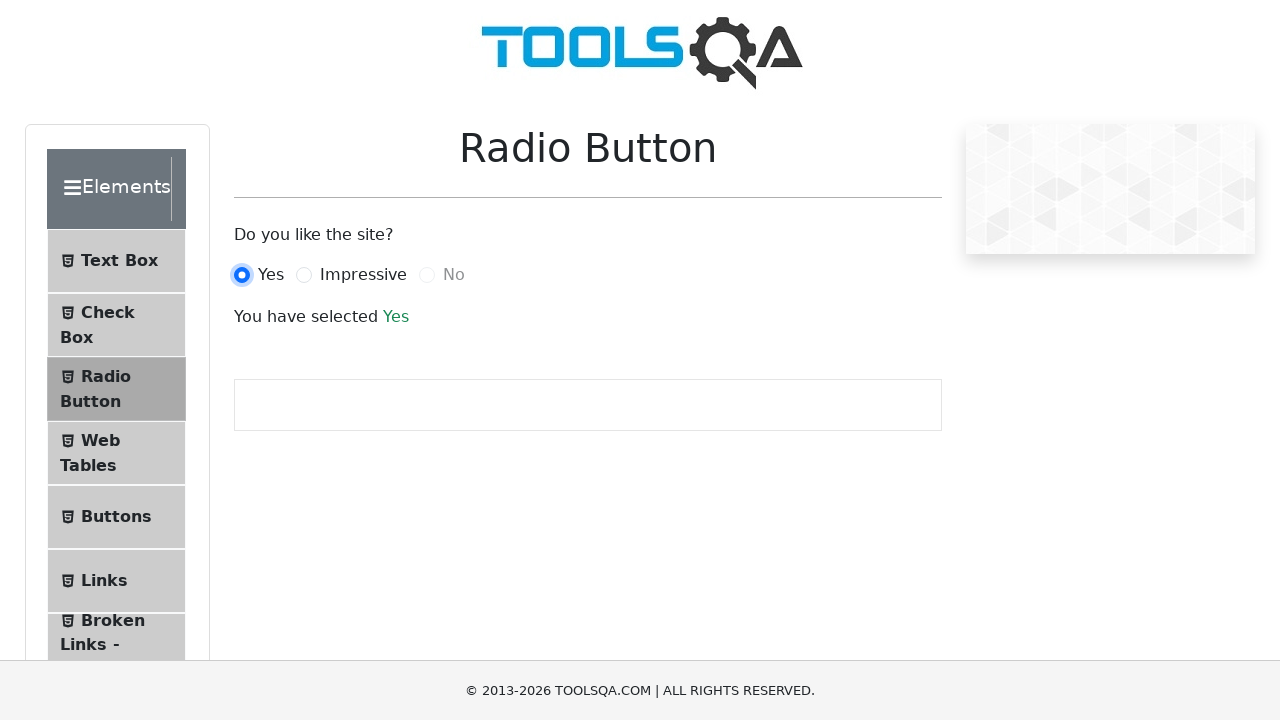

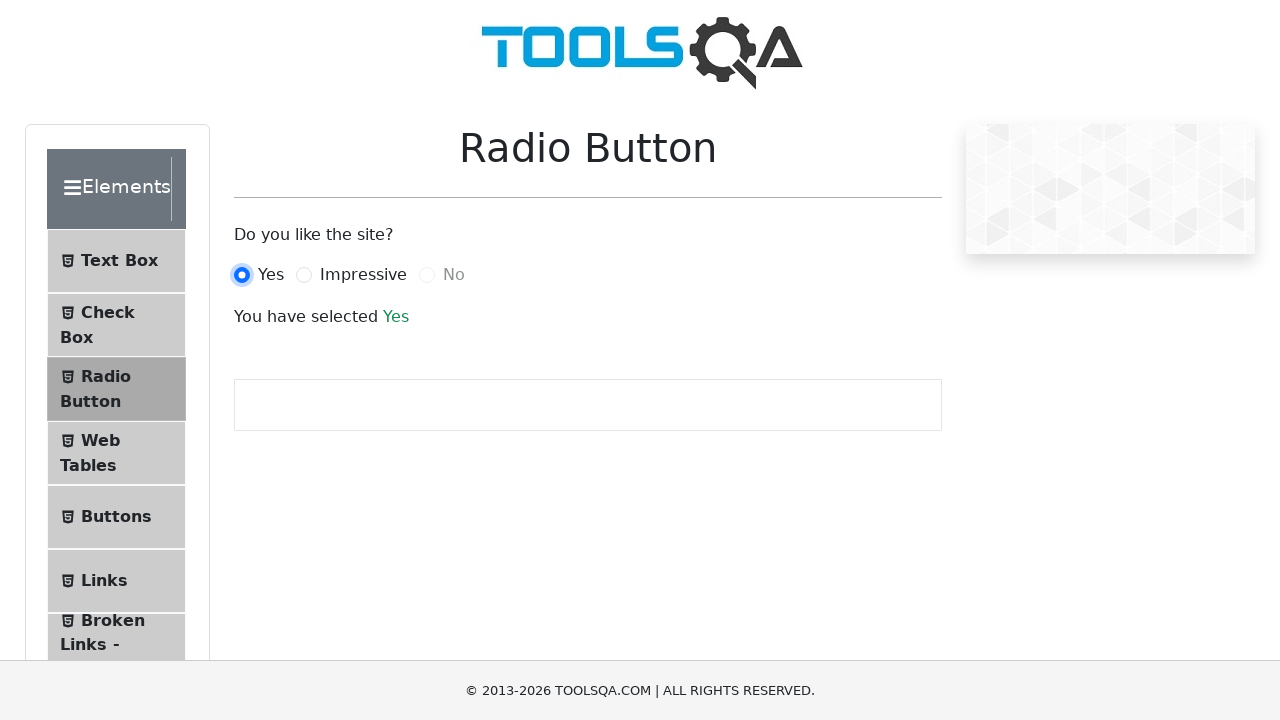